Tests browser tab handling by clicking a button to open a new tab, switching to that tab, and verifying the heading text on the new tab.

Starting URL: https://demoqa.com/browser-windows

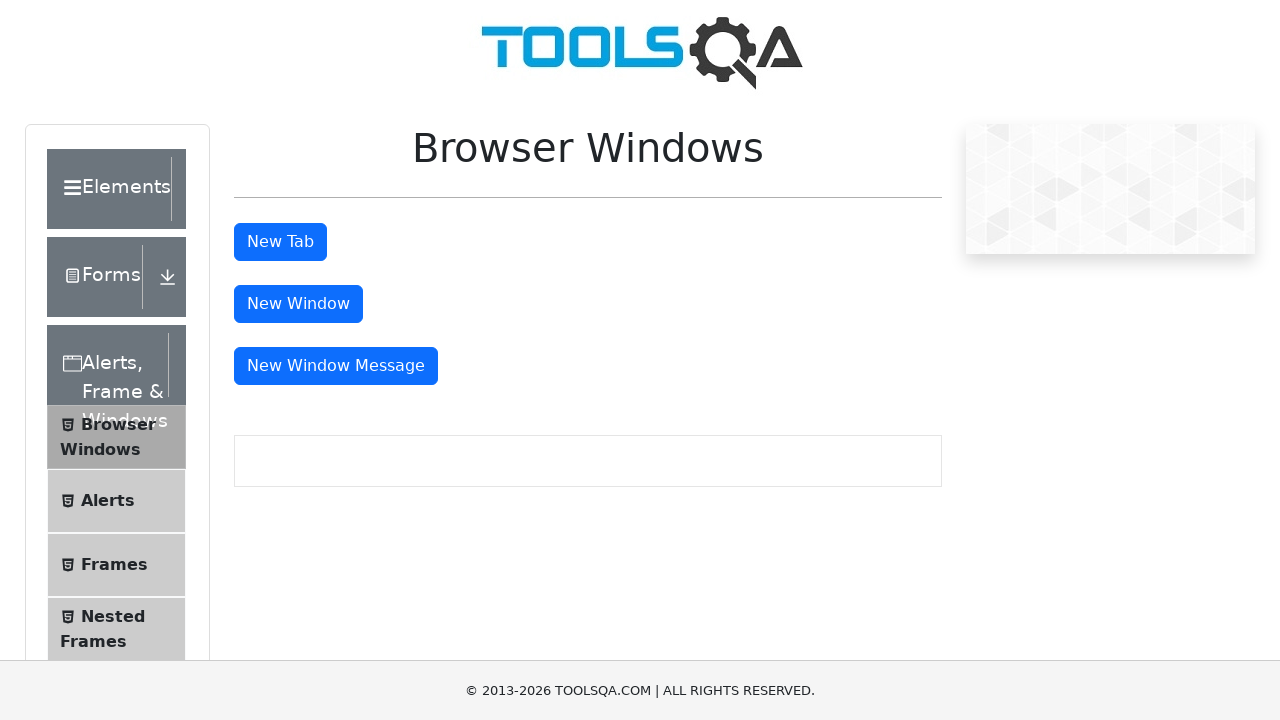

Clicked 'New Tab' button on main page at (280, 242) on #tabButton
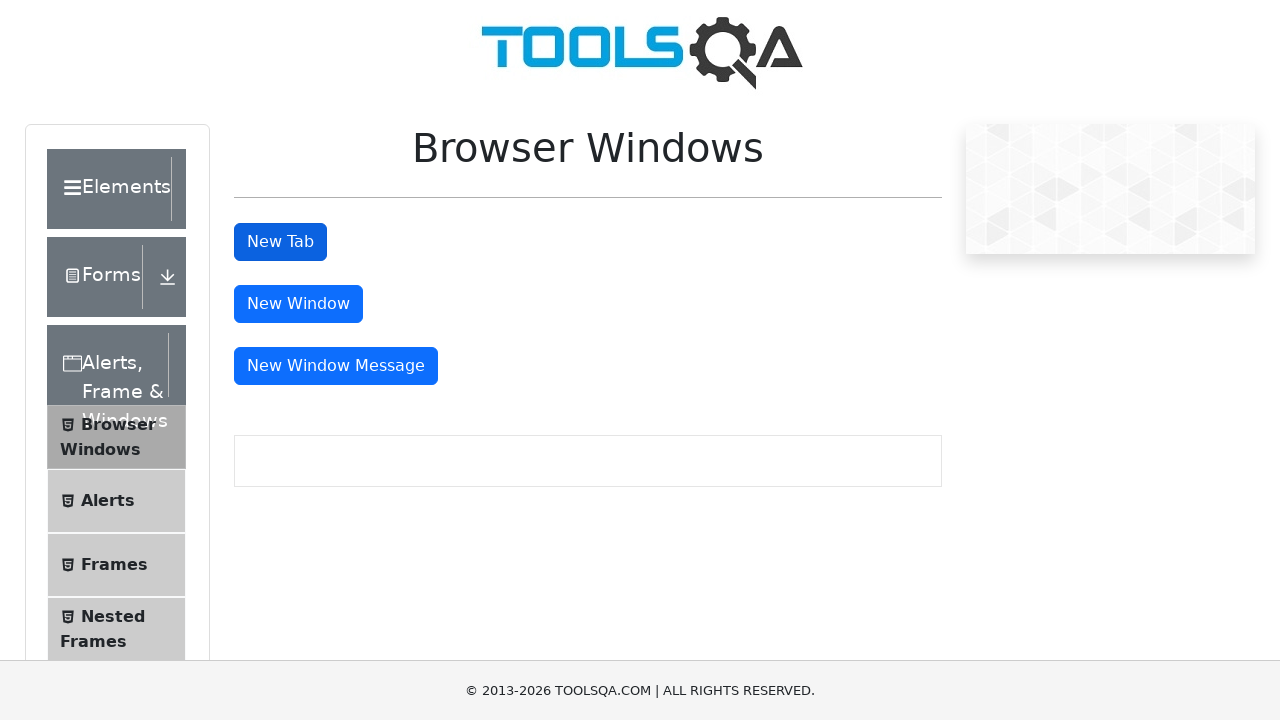

Clicked 'New Tab' button and captured new tab opening at (280, 242) on #tabButton
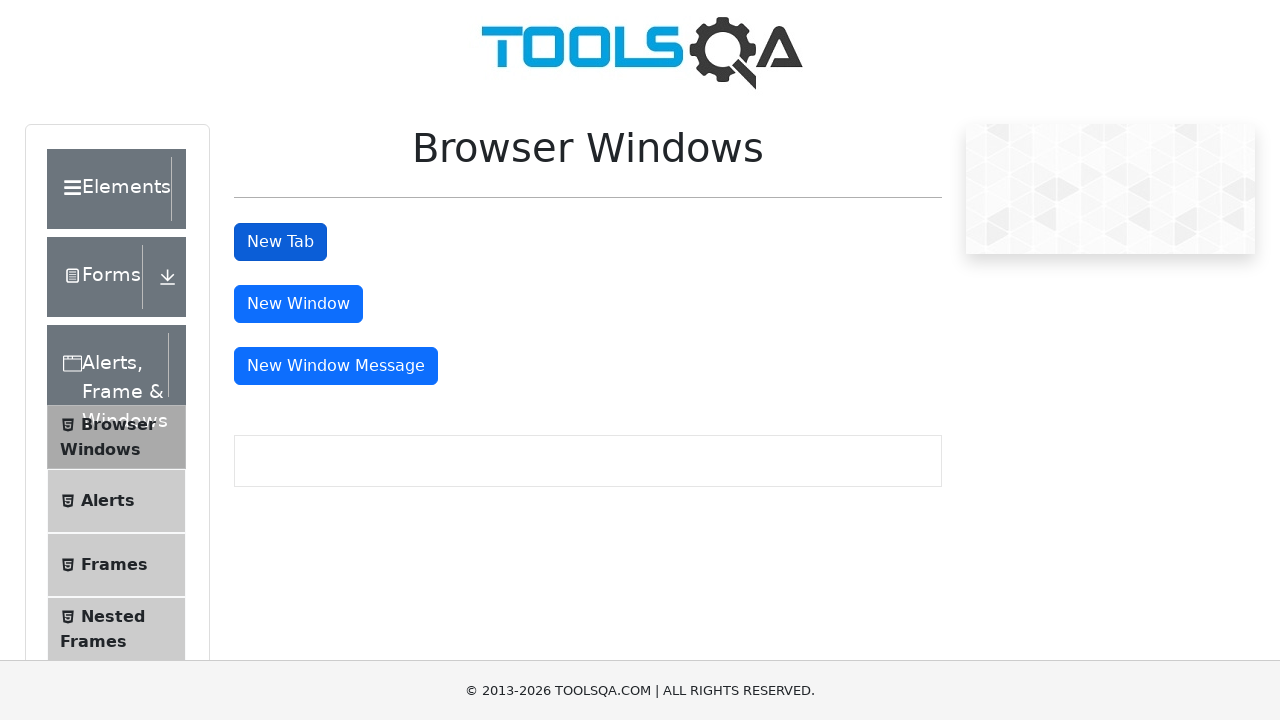

New tab object obtained from context
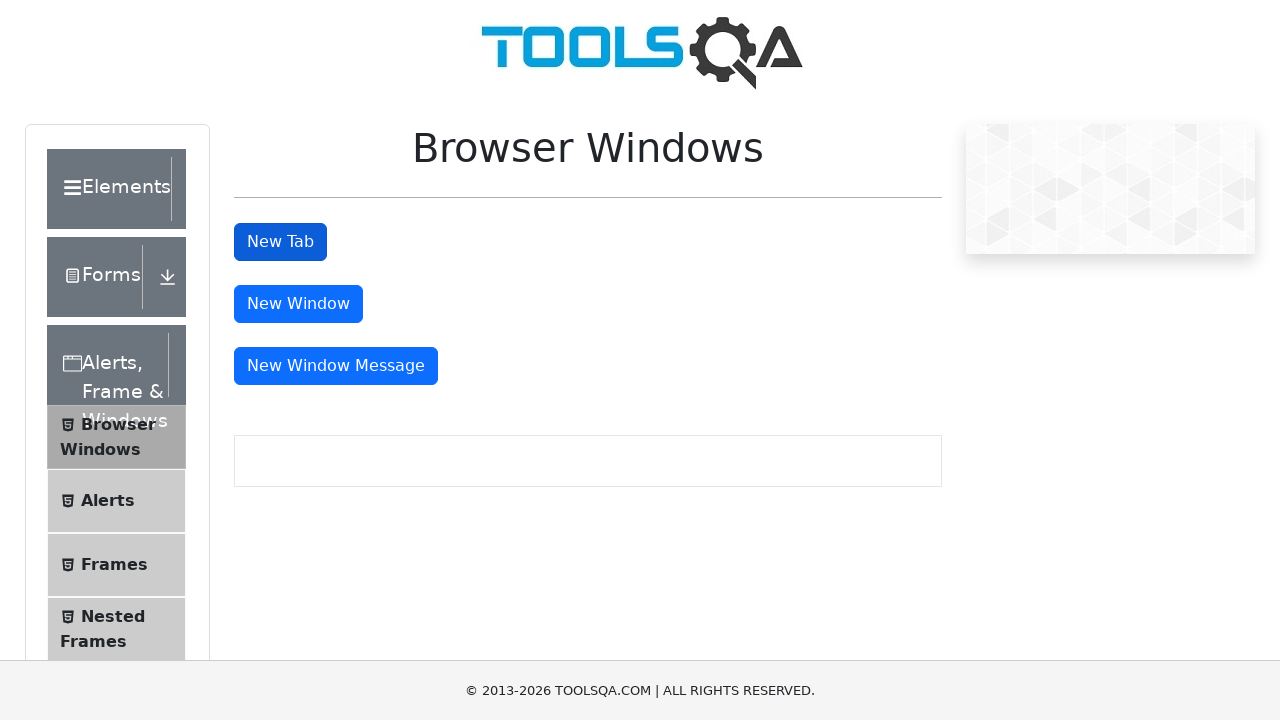

New tab finished loading
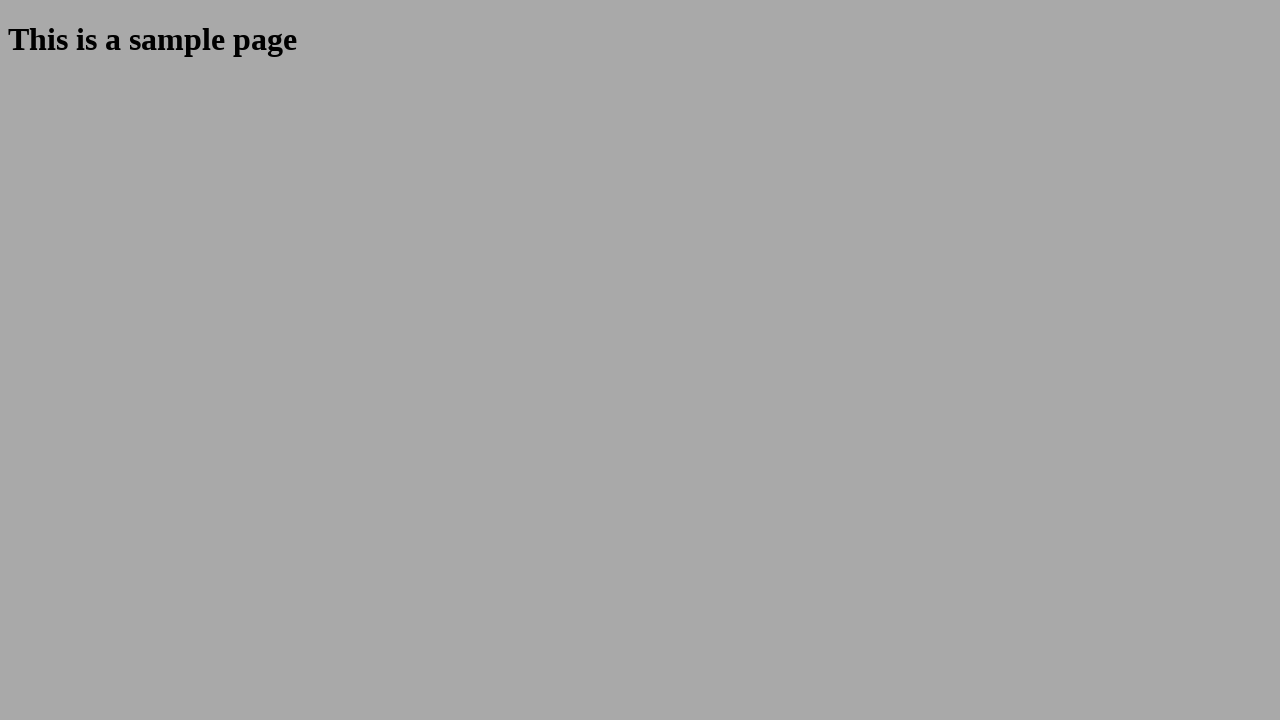

Located heading element on new tab
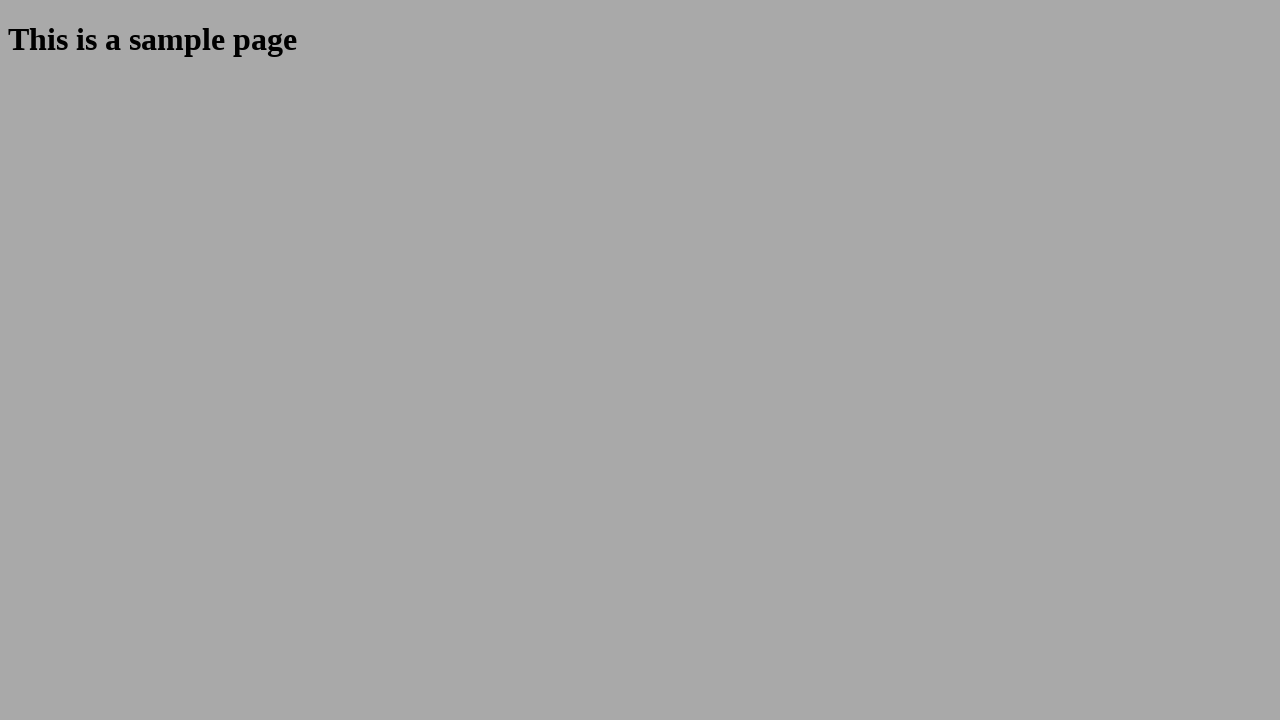

Heading element became visible and ready
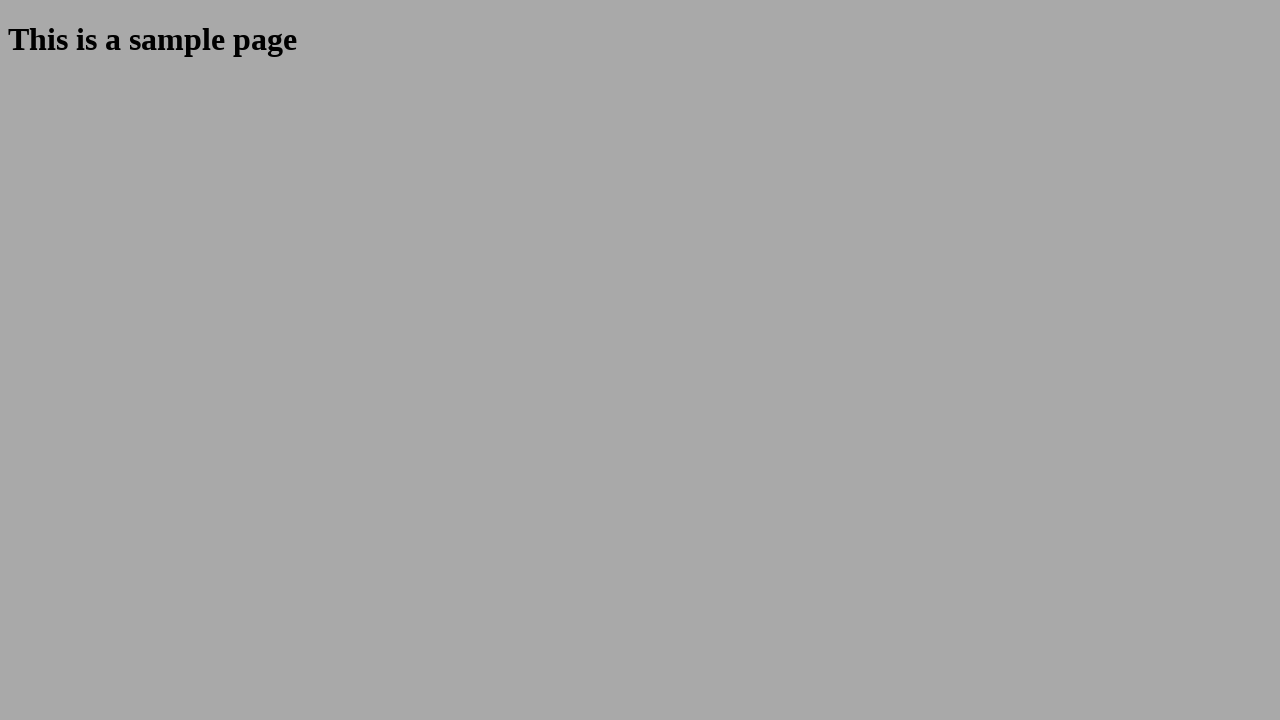

Verified heading text content: This is a sample page
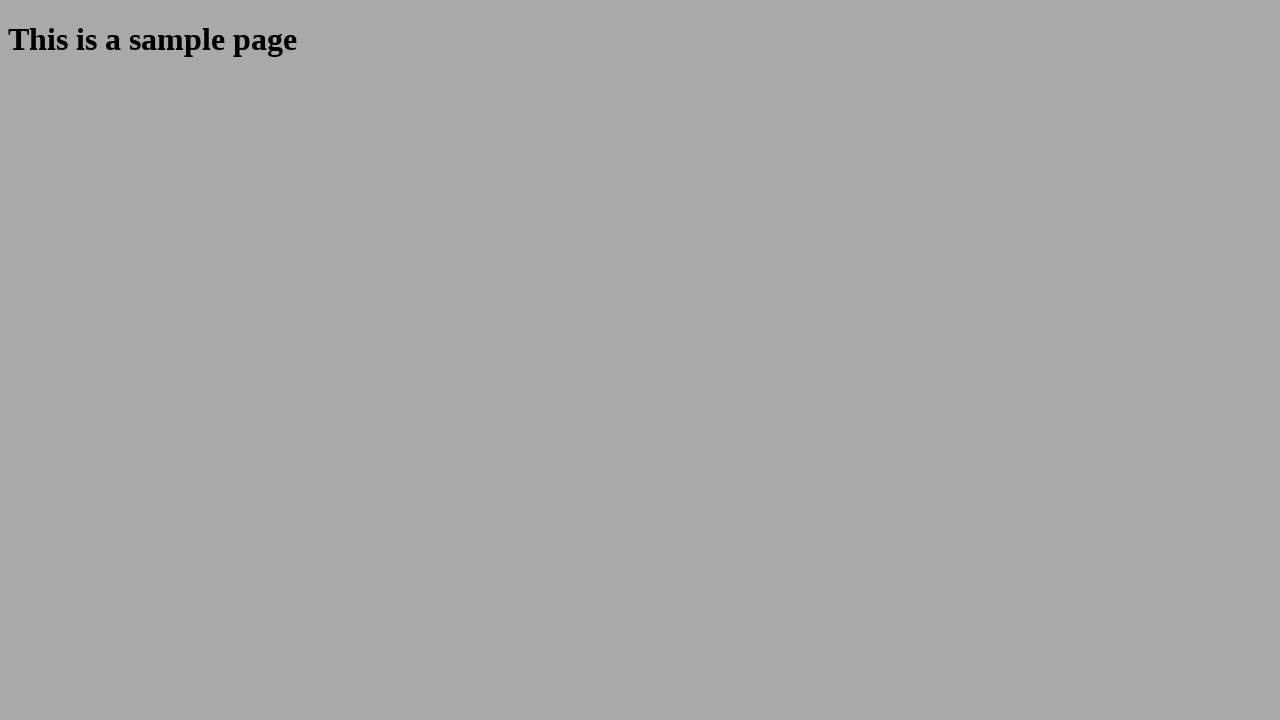

Closed the new tab
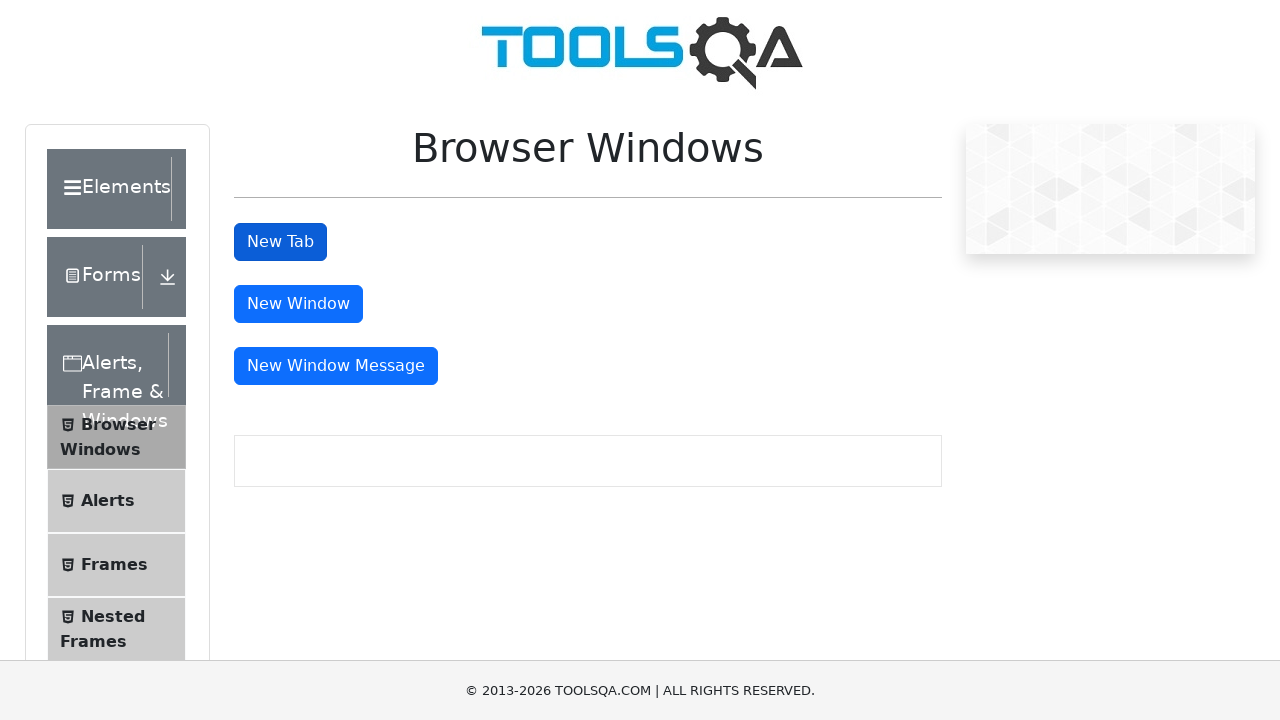

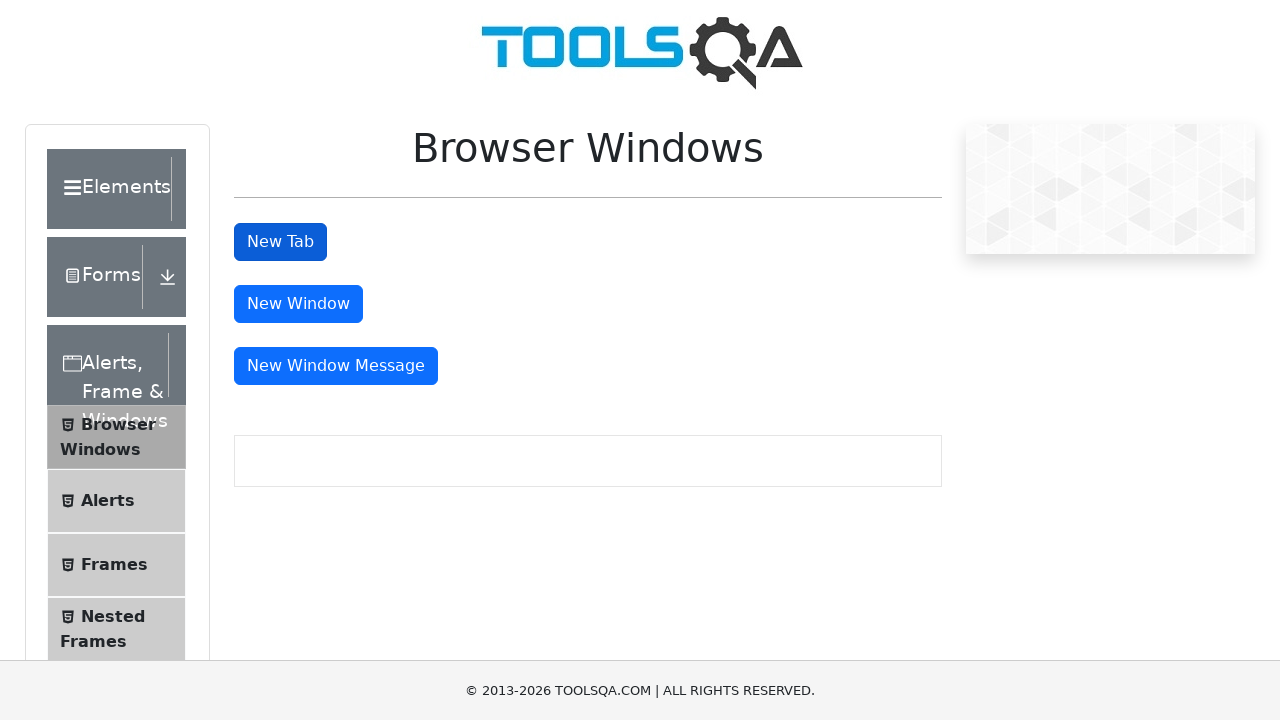